Tests an e-commerce grocery shopping flow by searching for products containing "ber", adding them to cart, proceeding to checkout, applying a promo code, and verifying the discount and total amounts.

Starting URL: https://rahulshettyacademy.com/seleniumPractise/

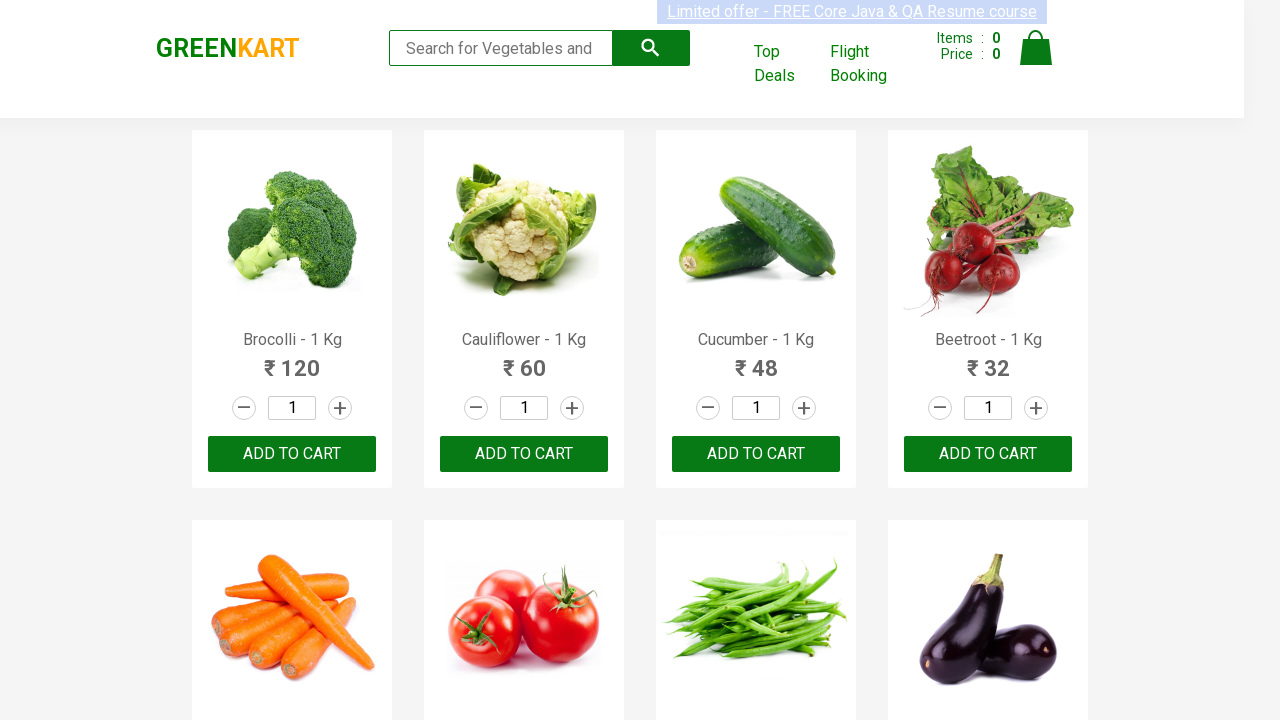

Filled search field with 'ber' to find berry products on input.search-keyword
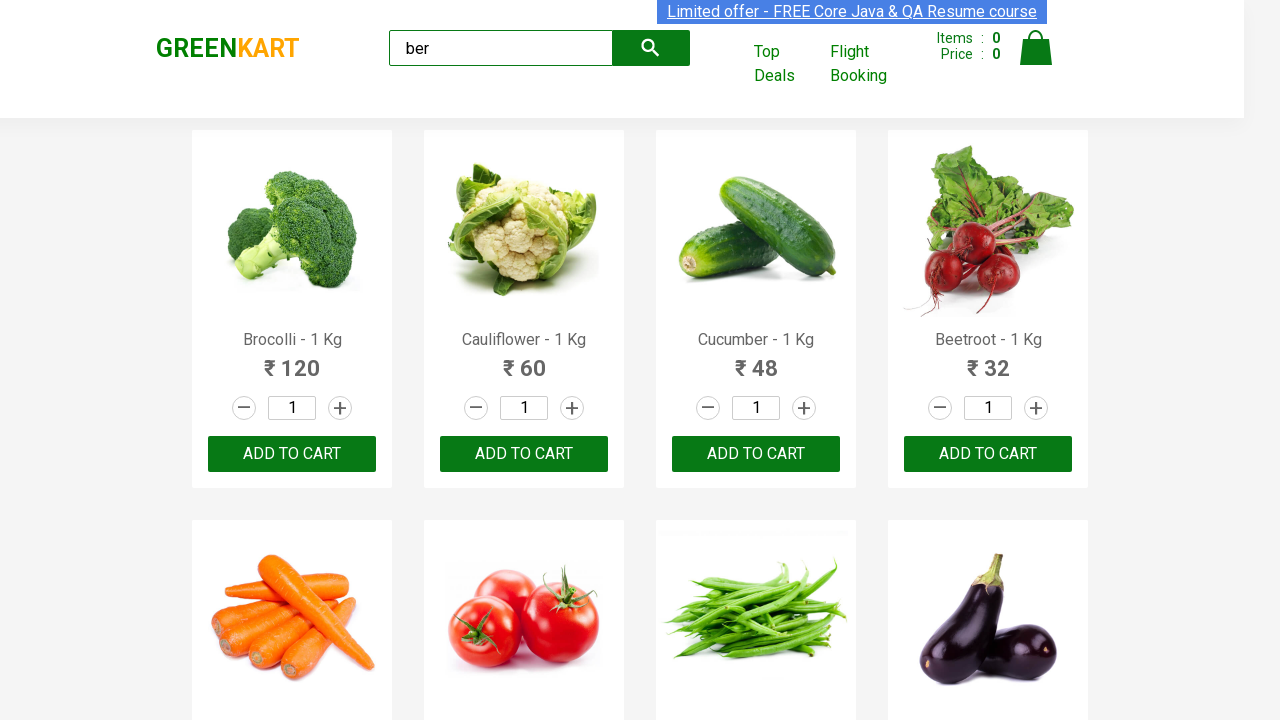

Waited for search results to load
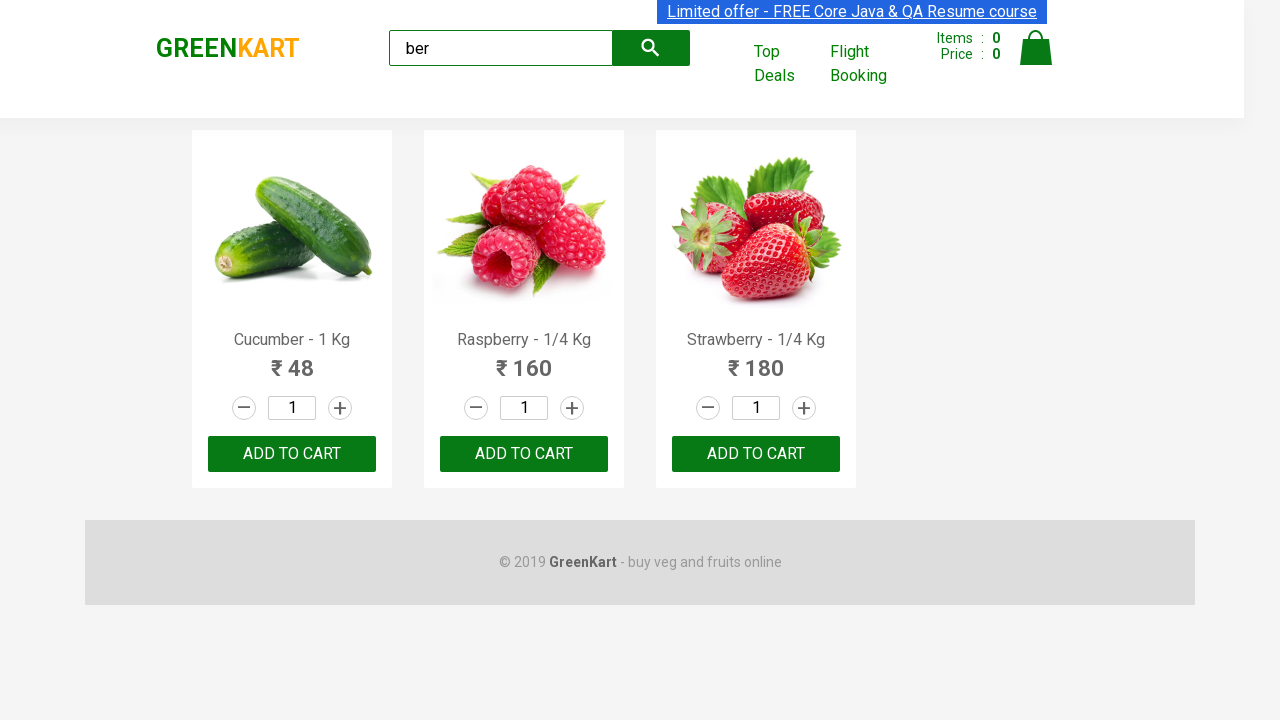

Located all add to cart buttons for berry products
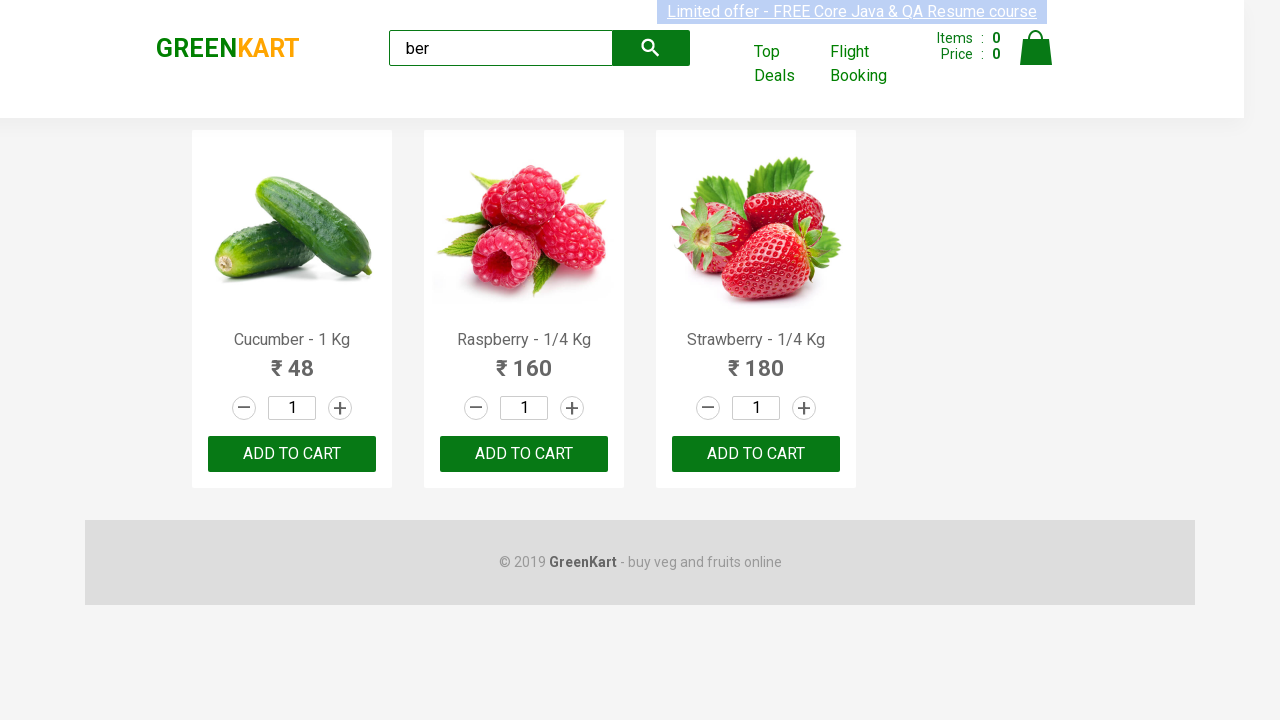

Found 3 products to add to cart
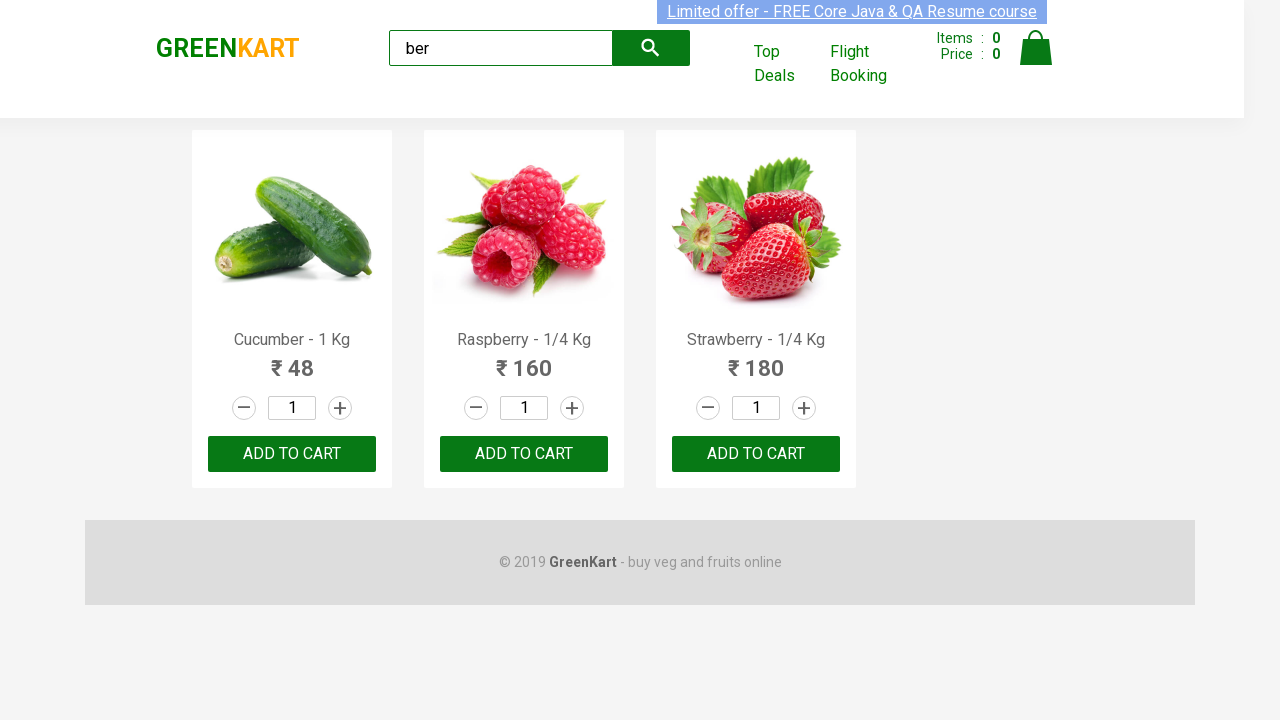

Clicked add to cart button for product 1 at (292, 454) on xpath=//div[@class='product-action']/button >> nth=0
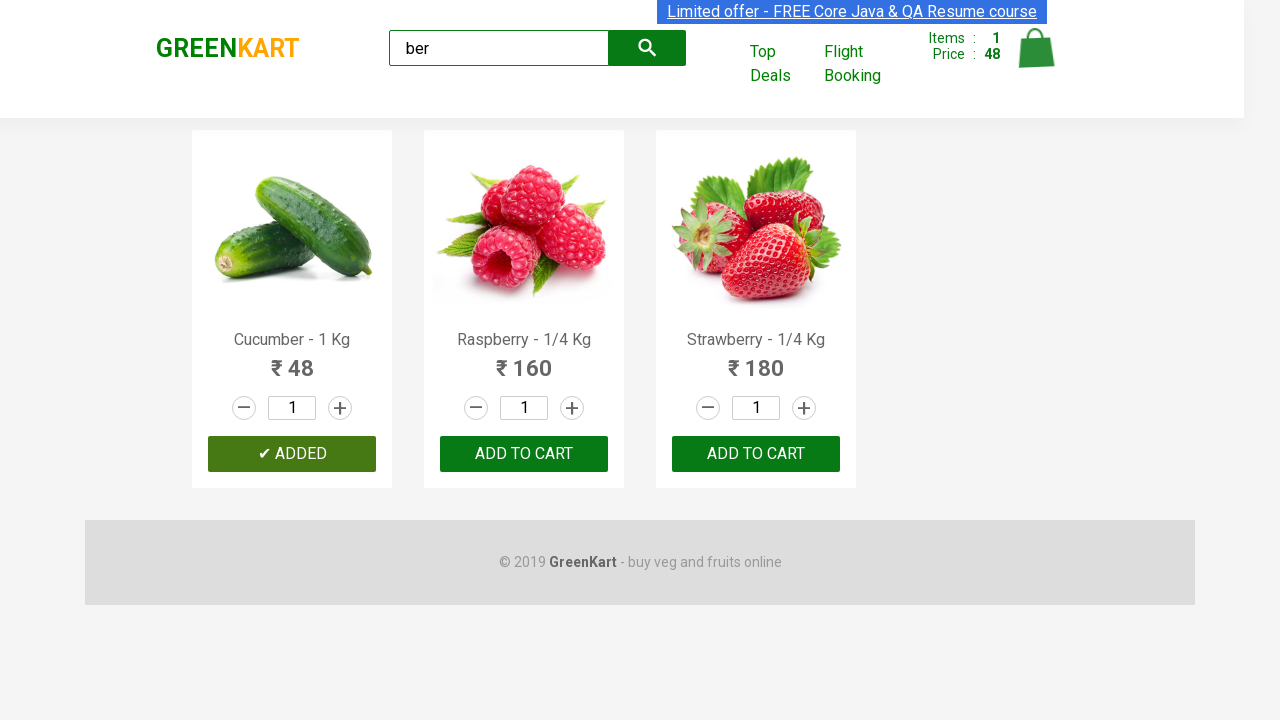

Clicked add to cart button for product 2 at (524, 454) on xpath=//div[@class='product-action']/button >> nth=1
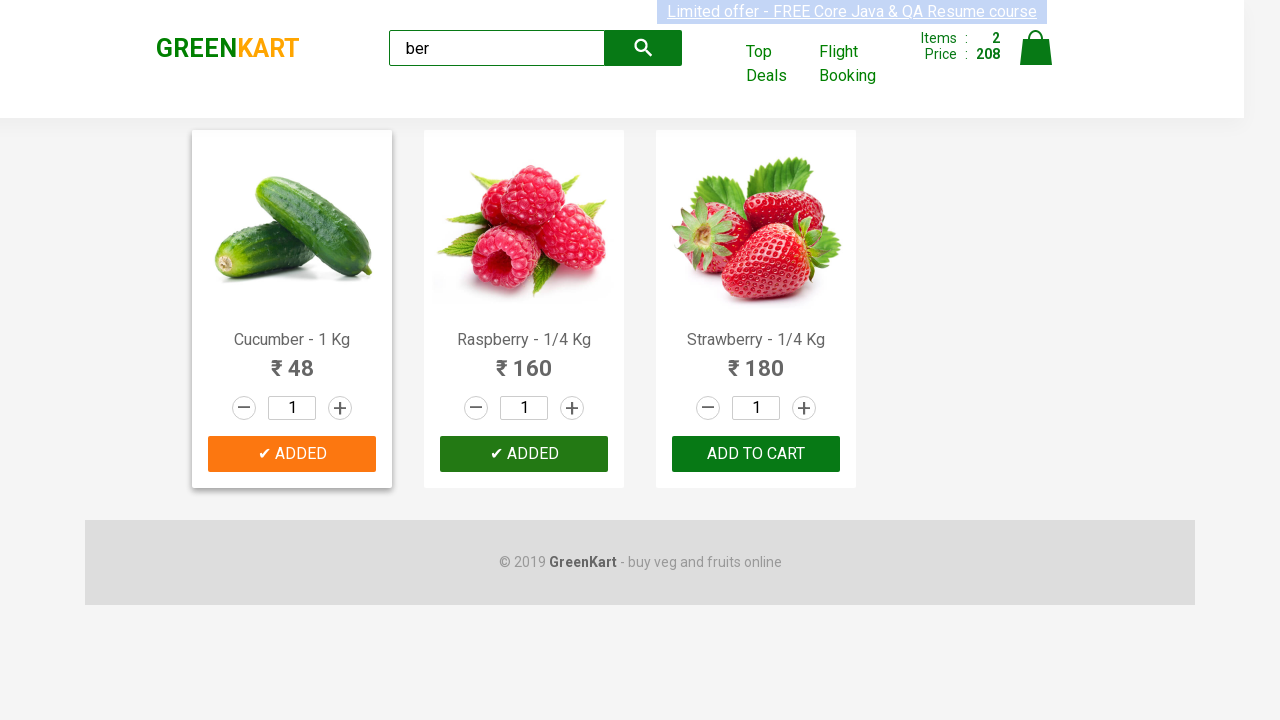

Clicked add to cart button for product 3 at (756, 454) on xpath=//div[@class='product-action']/button >> nth=2
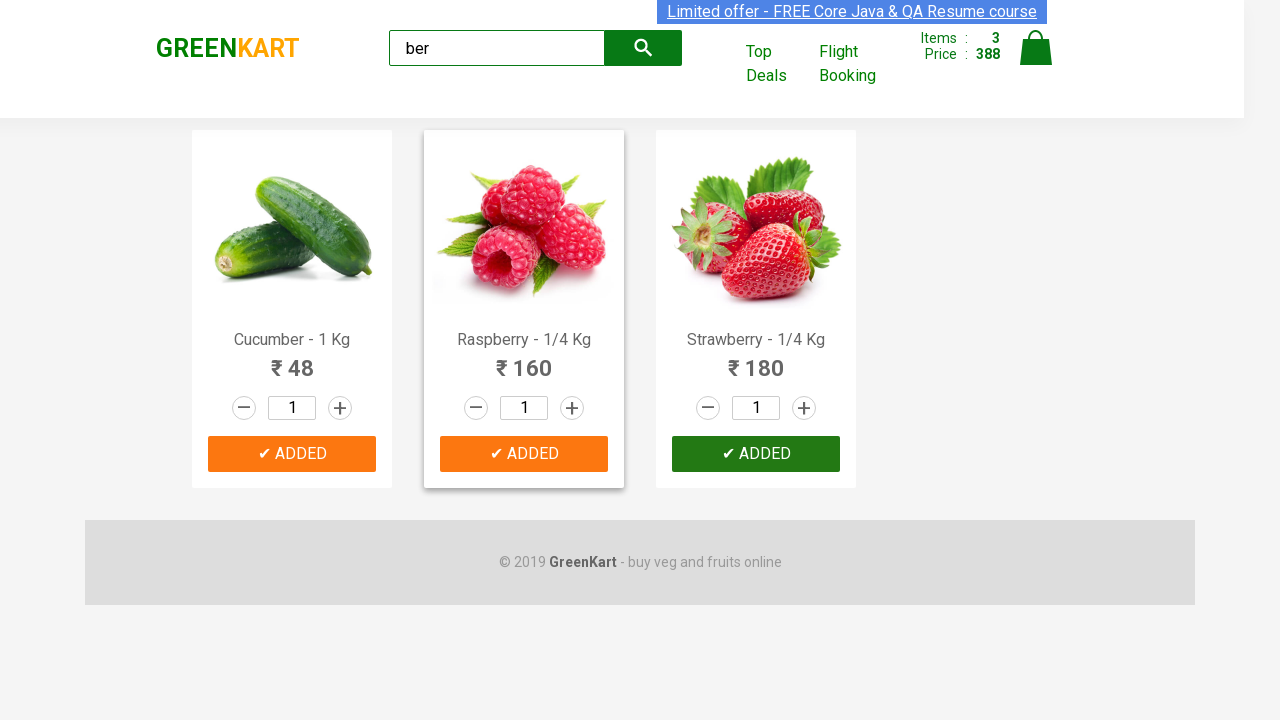

Clicked on cart icon to view shopping cart at (1036, 48) on img[alt='Cart']
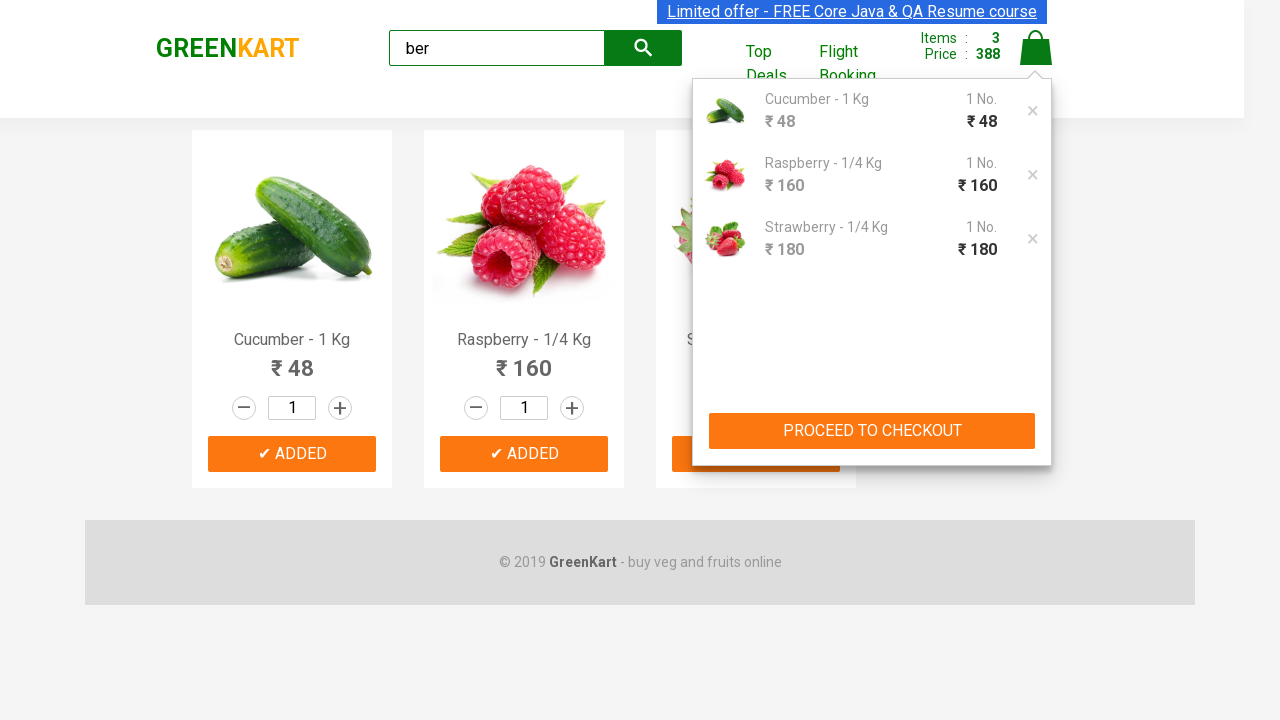

Clicked proceed to checkout button at (872, 431) on xpath=//button[text()='PROCEED TO CHECKOUT']
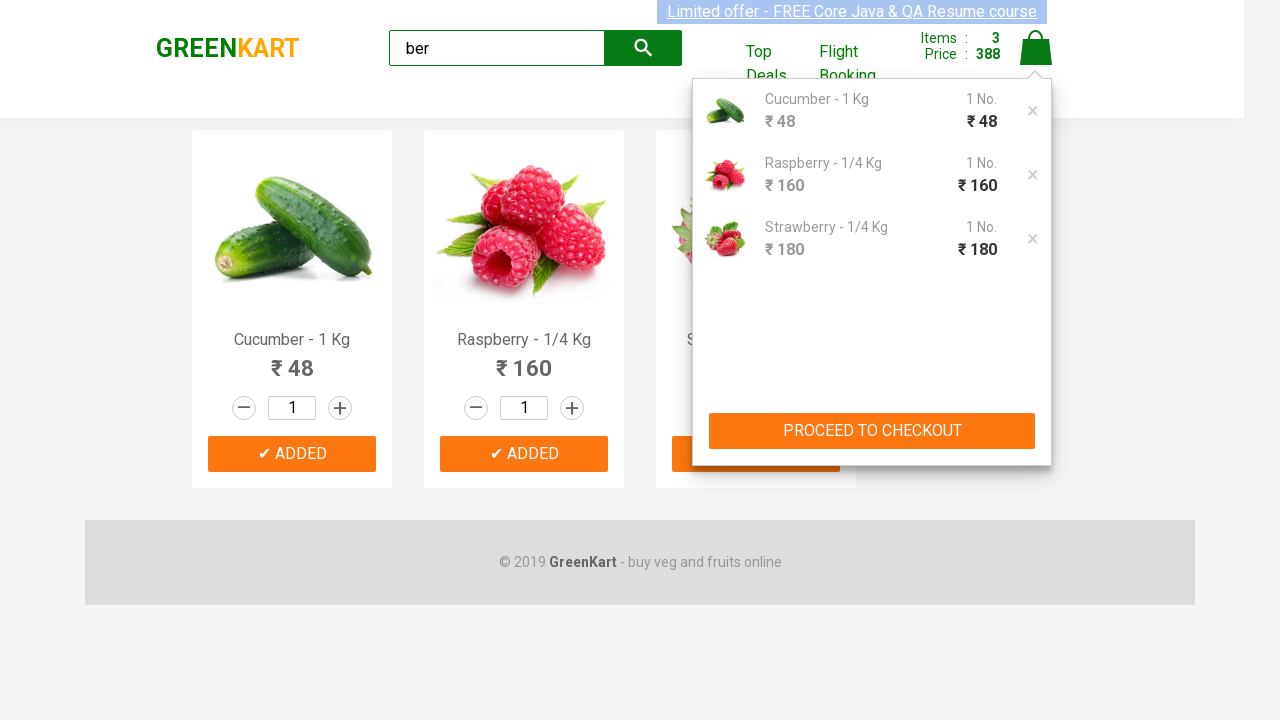

Waited for promo code input field to appear
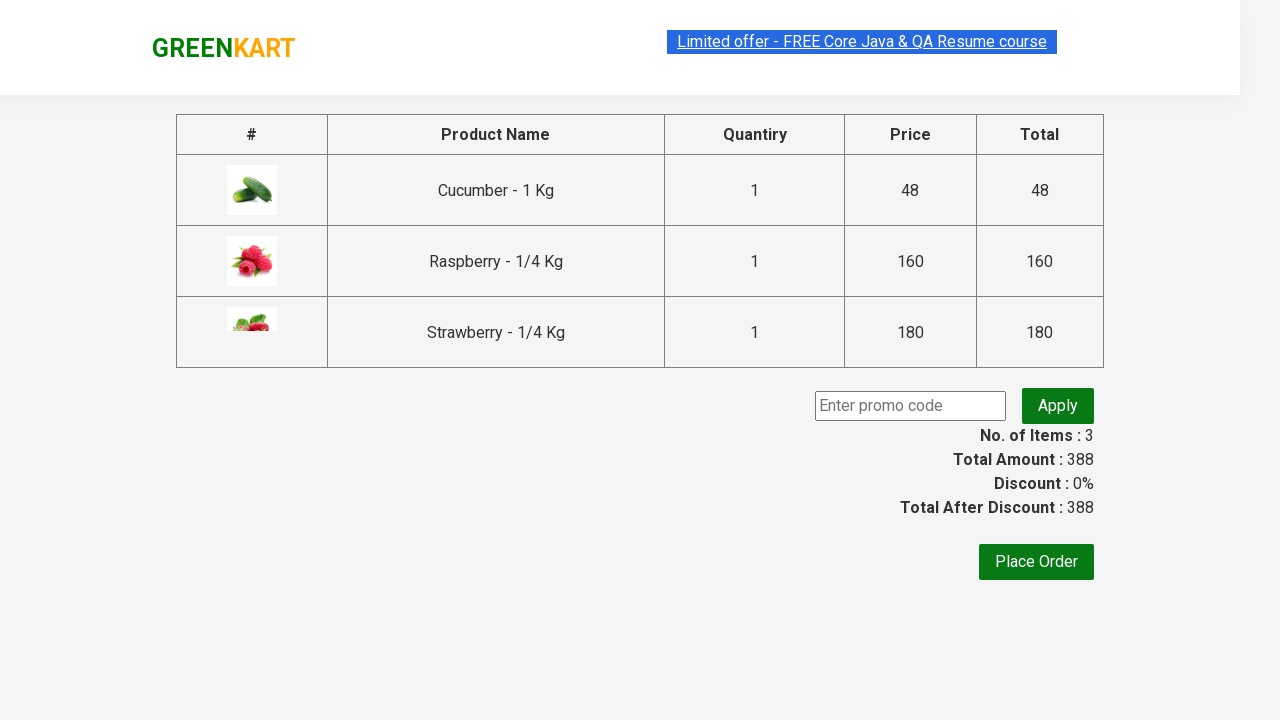

Entered promo code 'rahulshettyacademy' on .promoCode
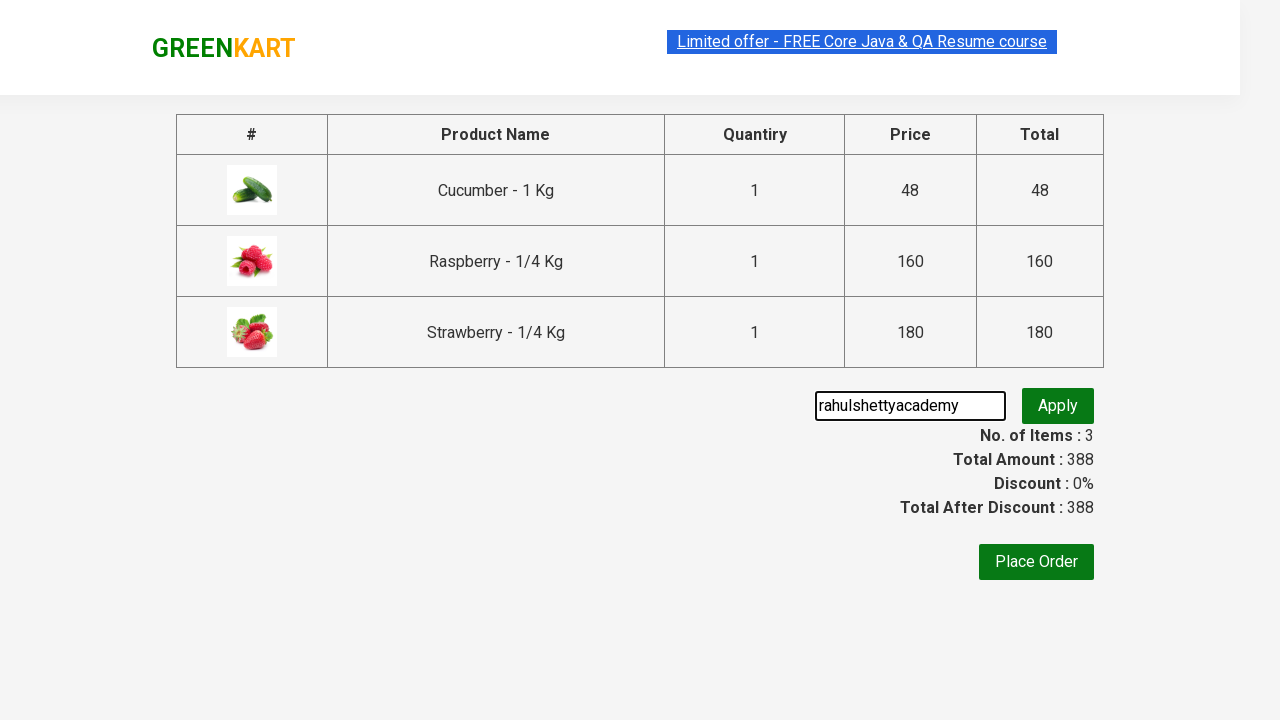

Clicked apply promo button at (1058, 406) on .promoBtn
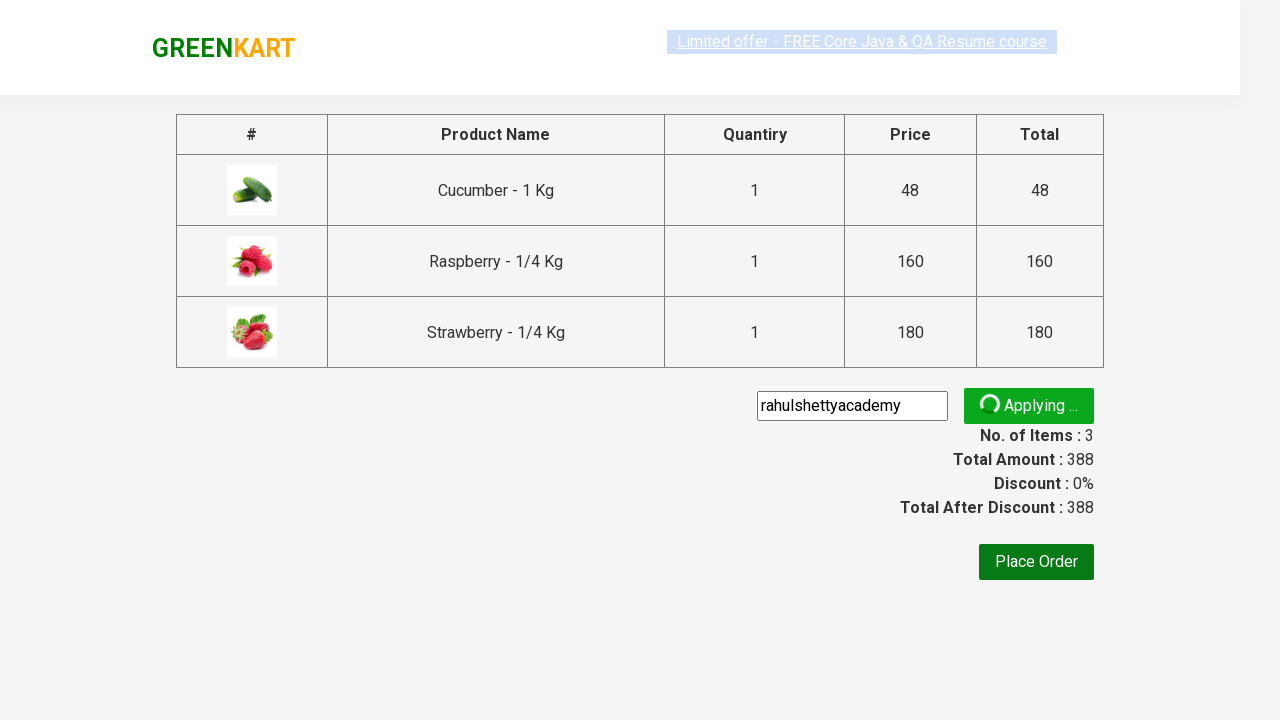

Confirmed promo code applied and discount visible
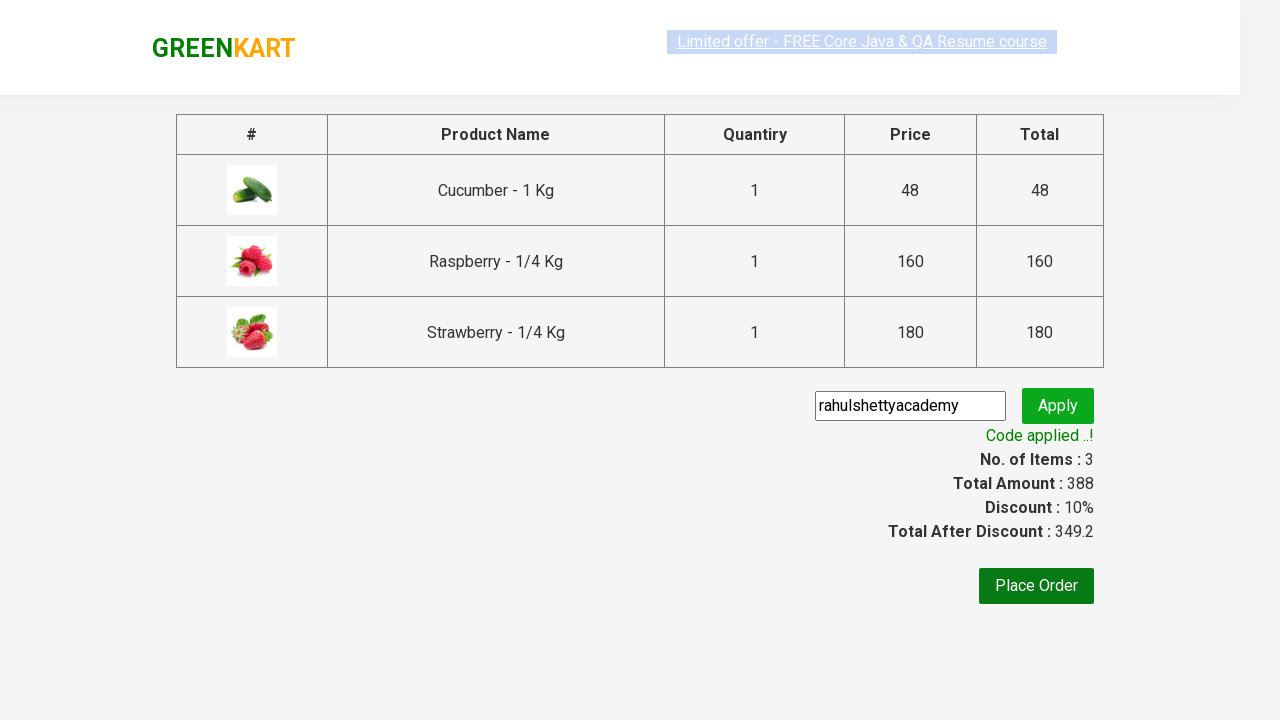

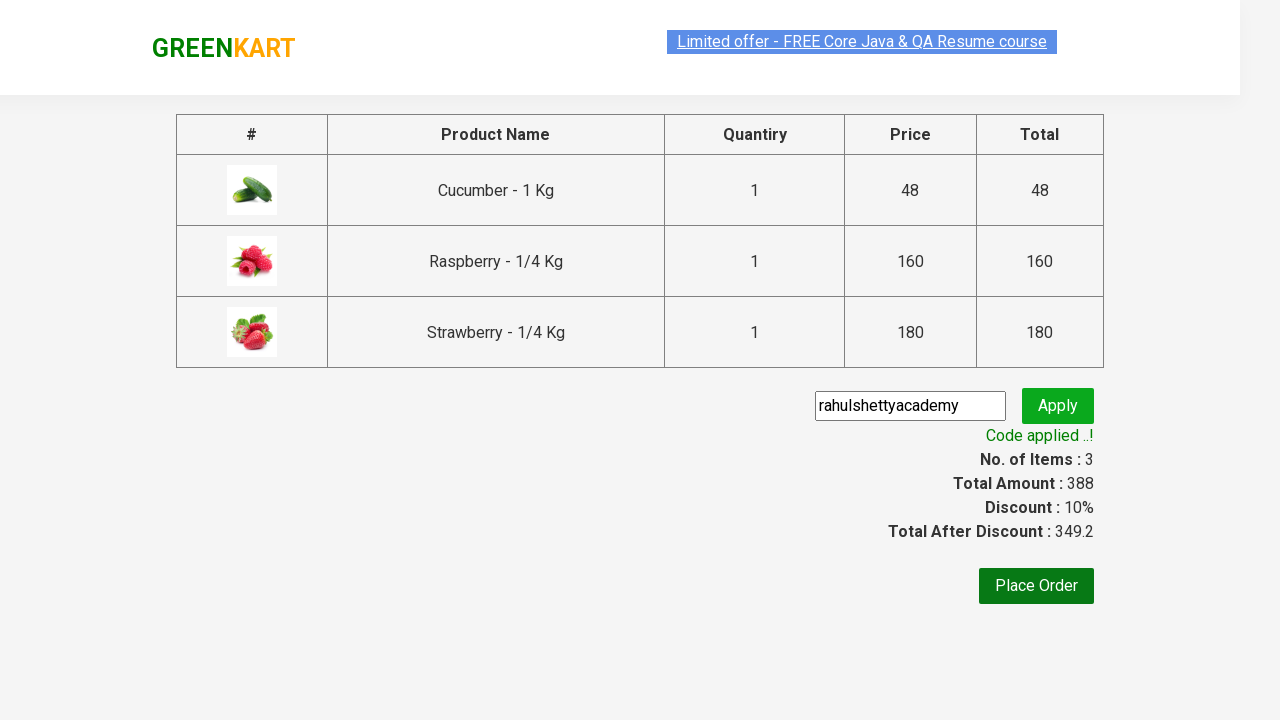